Tests the CSS styling of an inactive status element on the Team page by navigating to the Team submenu and verifying that a specific text element has a red color (#ff0000).

Starting URL: http://www.99-bottles-of-beer.net/

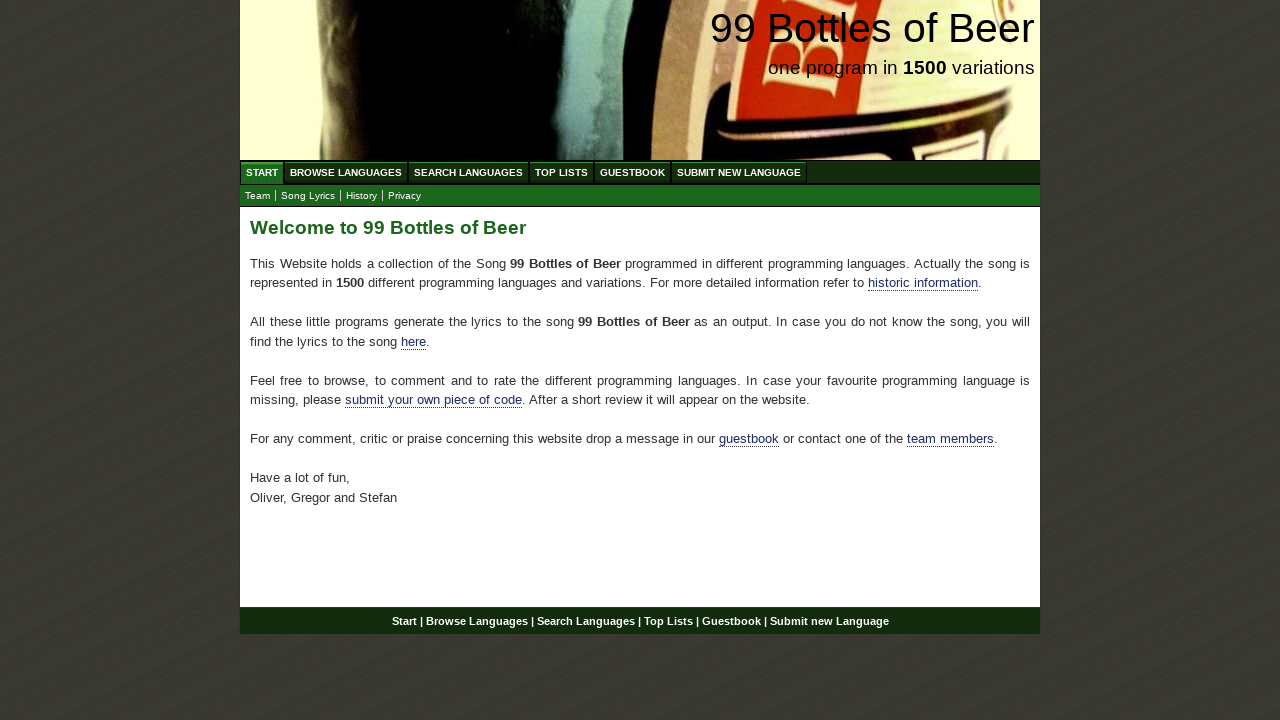

Clicked on the Team submenu link at (258, 196) on a[href*='team']
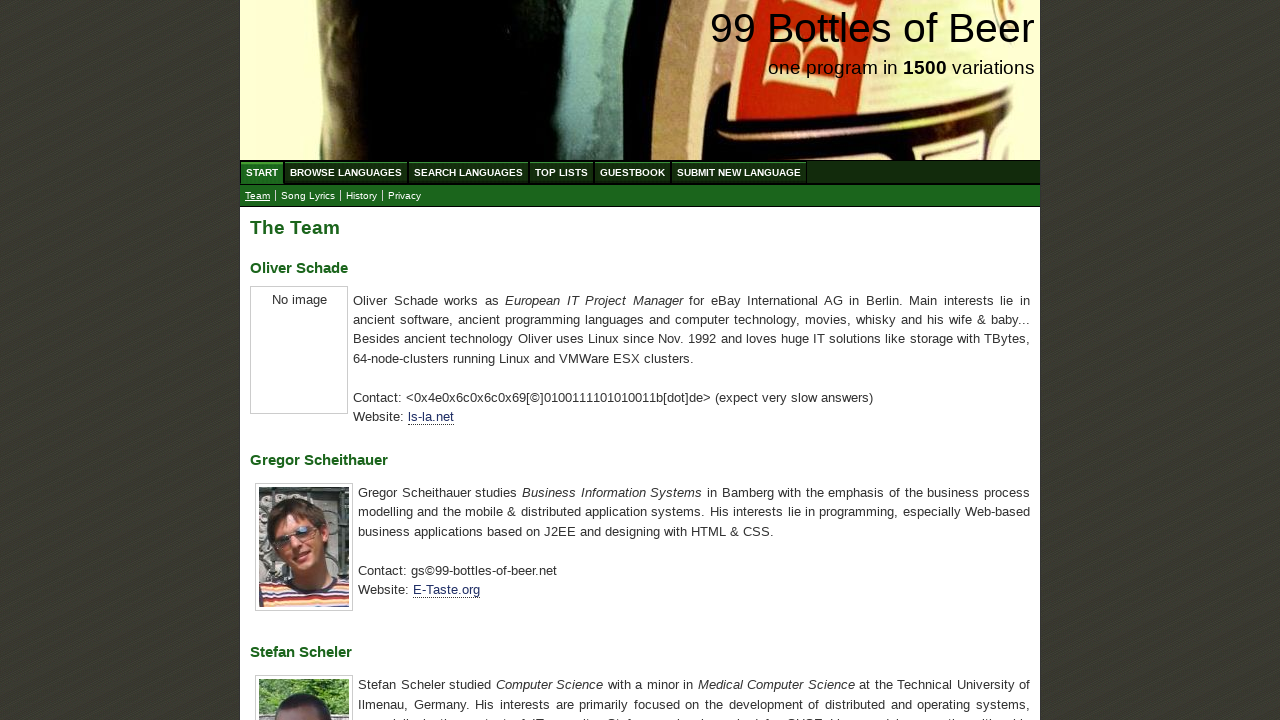

Waited for main content with font element to load
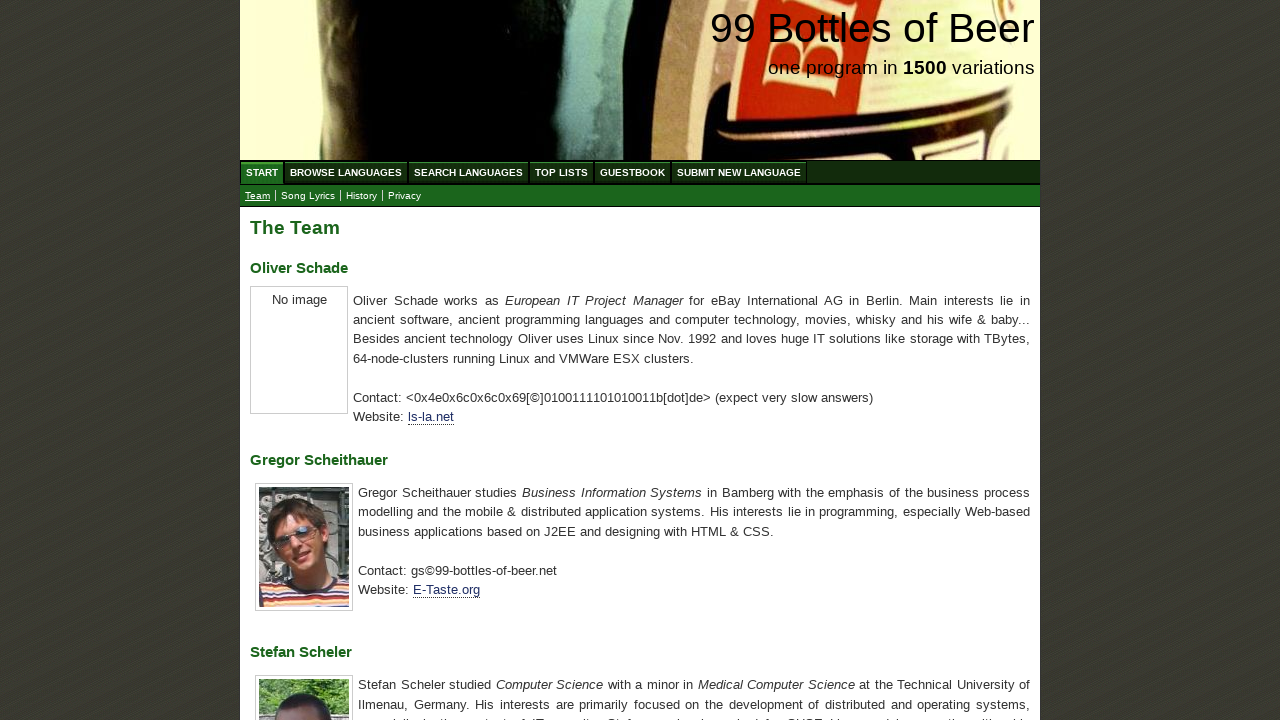

Retrieved computed color style from font element
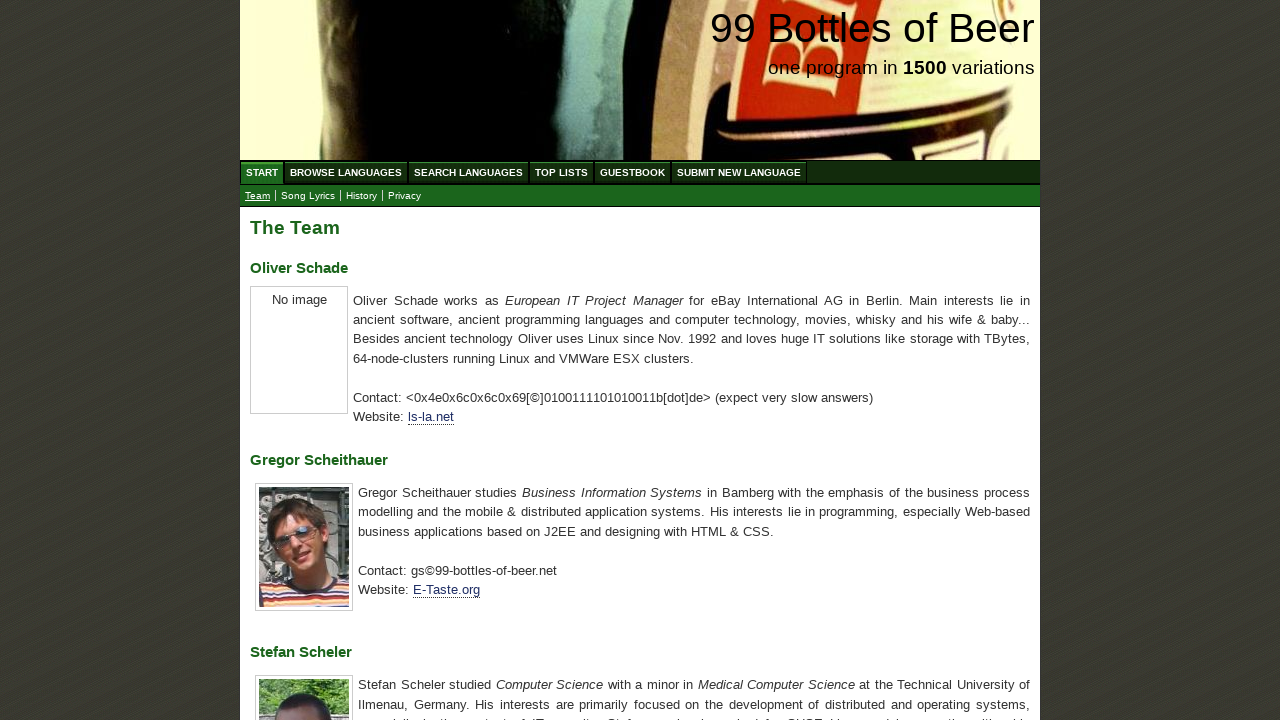

Converted RGB color to hex format: #ff0000
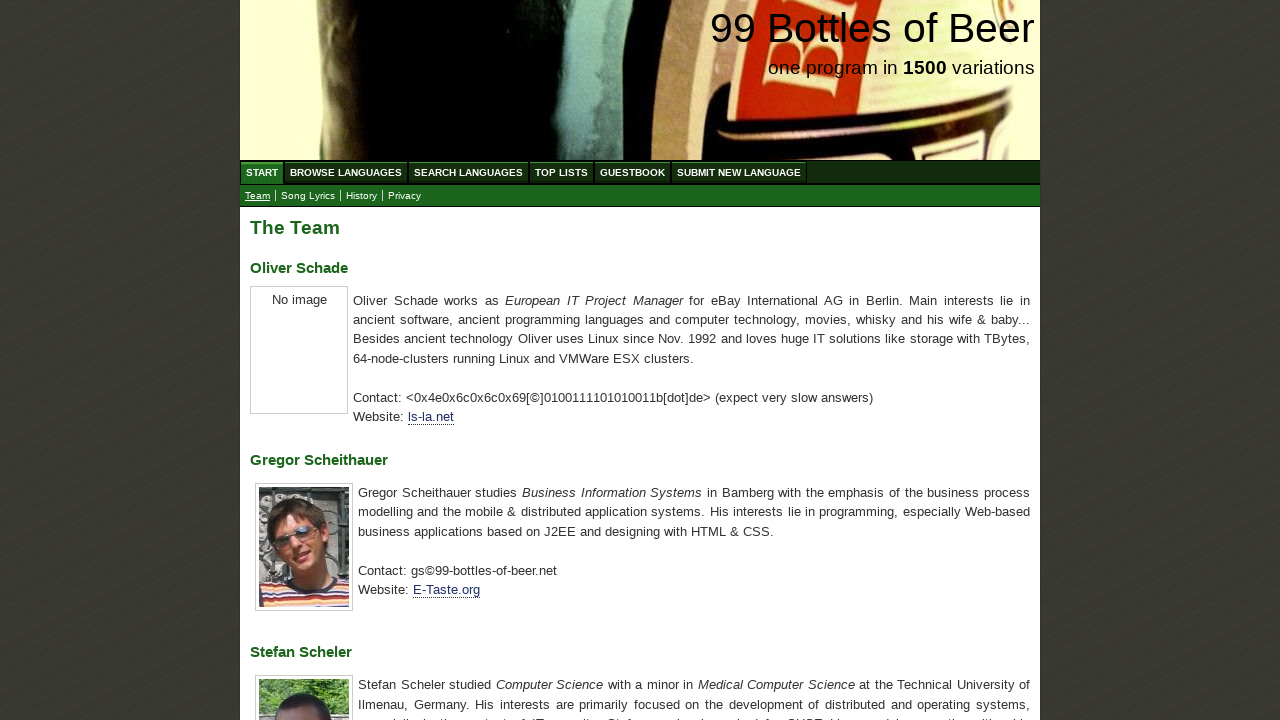

Verified inactive status element has red color (#ff0000)
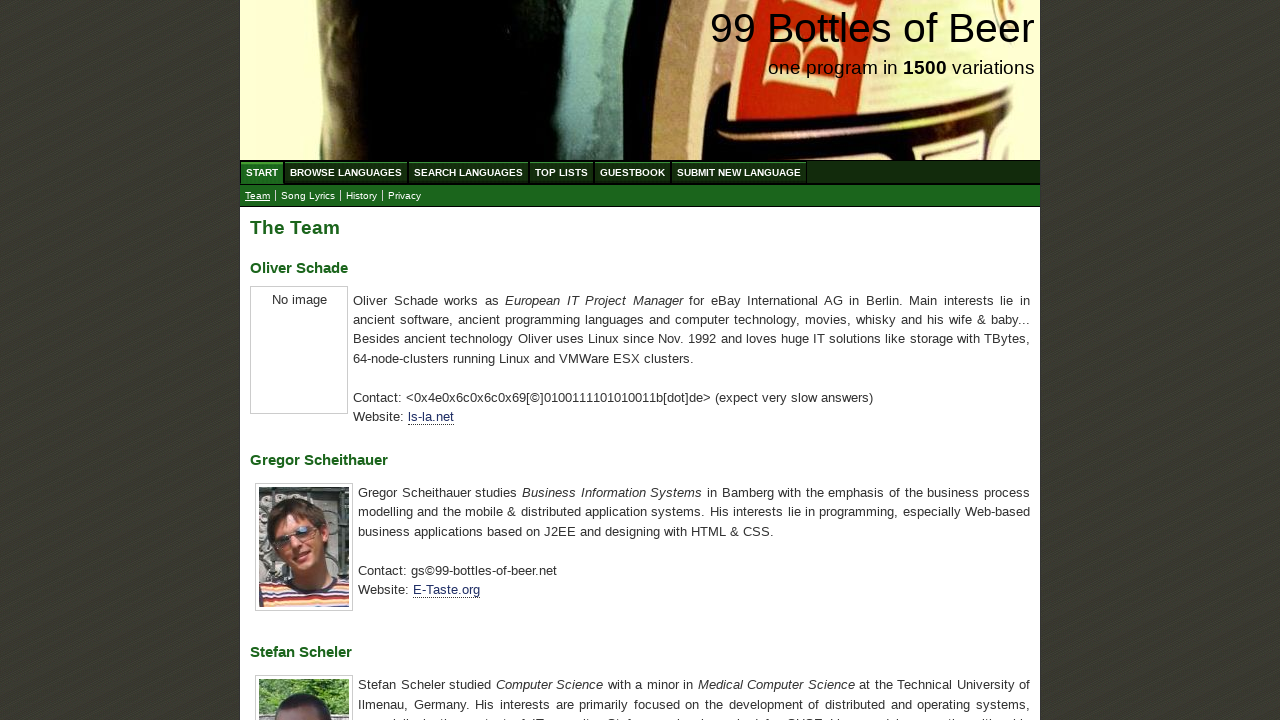

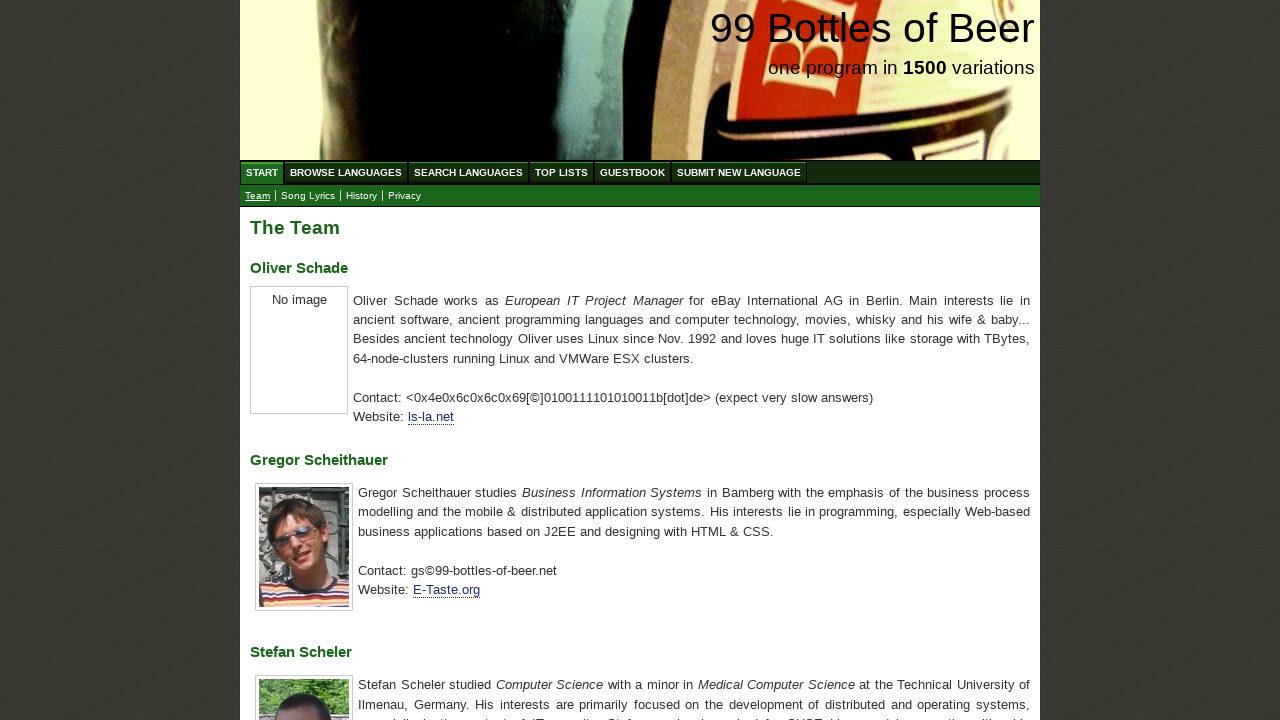